Tests selecting Option 1 from a dropdown menu

Starting URL: https://the-internet.herokuapp.com/

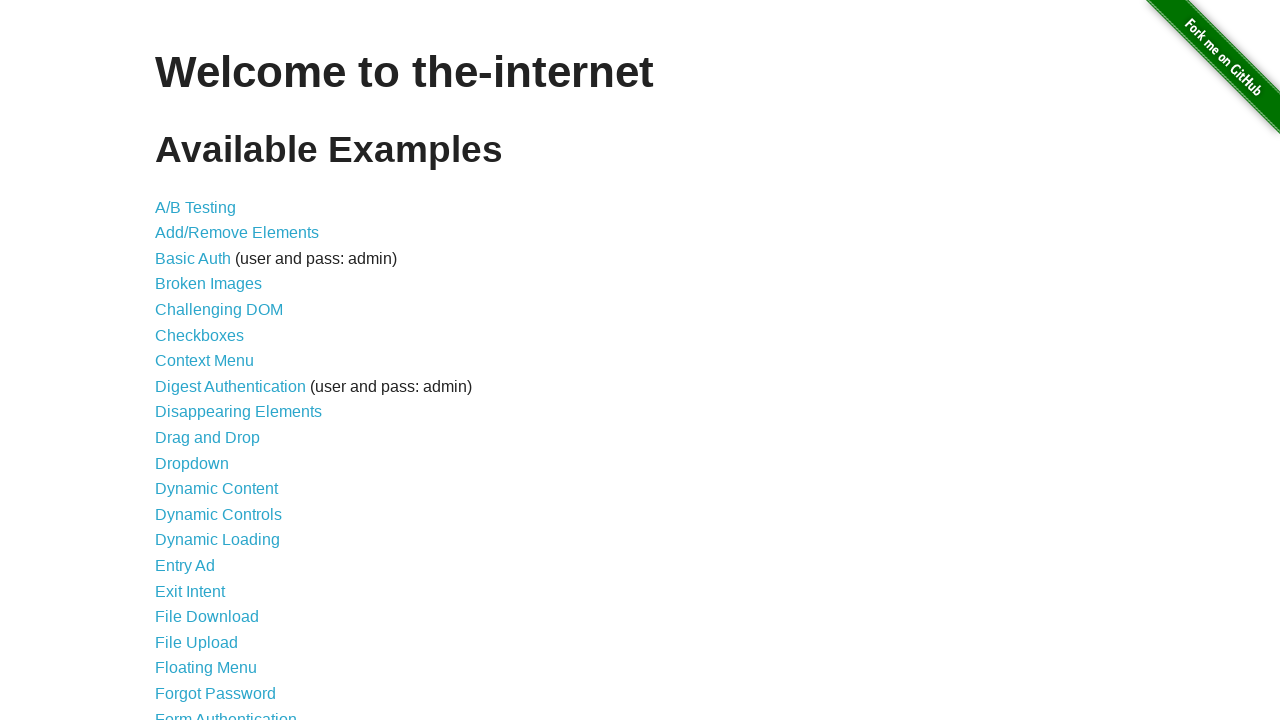

Clicked on Dropdown link to navigate to dropdown page at (192, 463) on text="Dropdown"
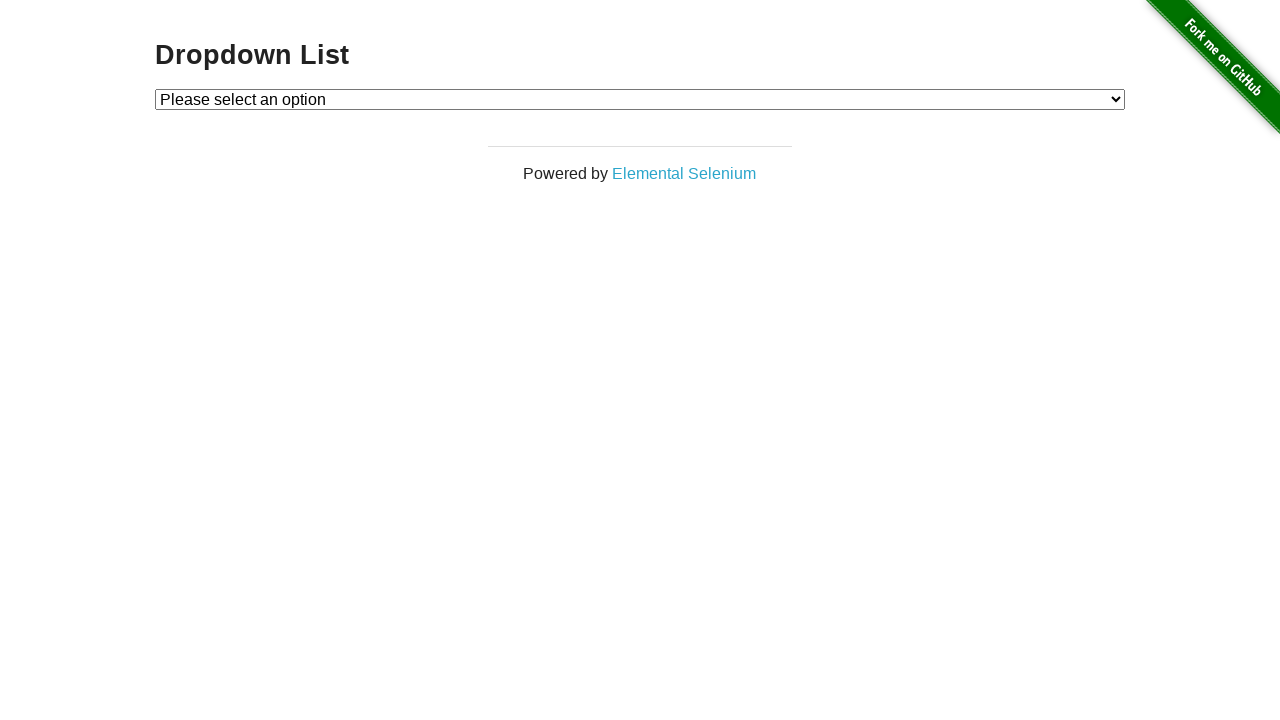

Selected Option 1 from dropdown menu on #dropdown
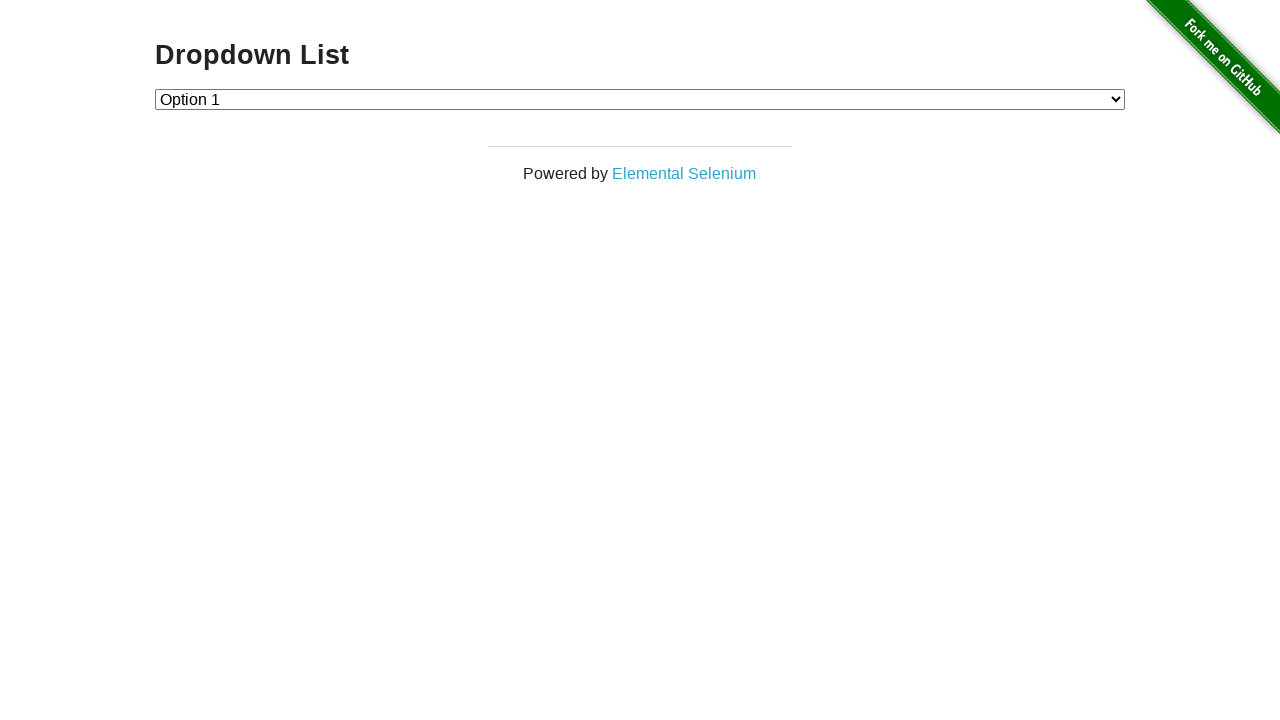

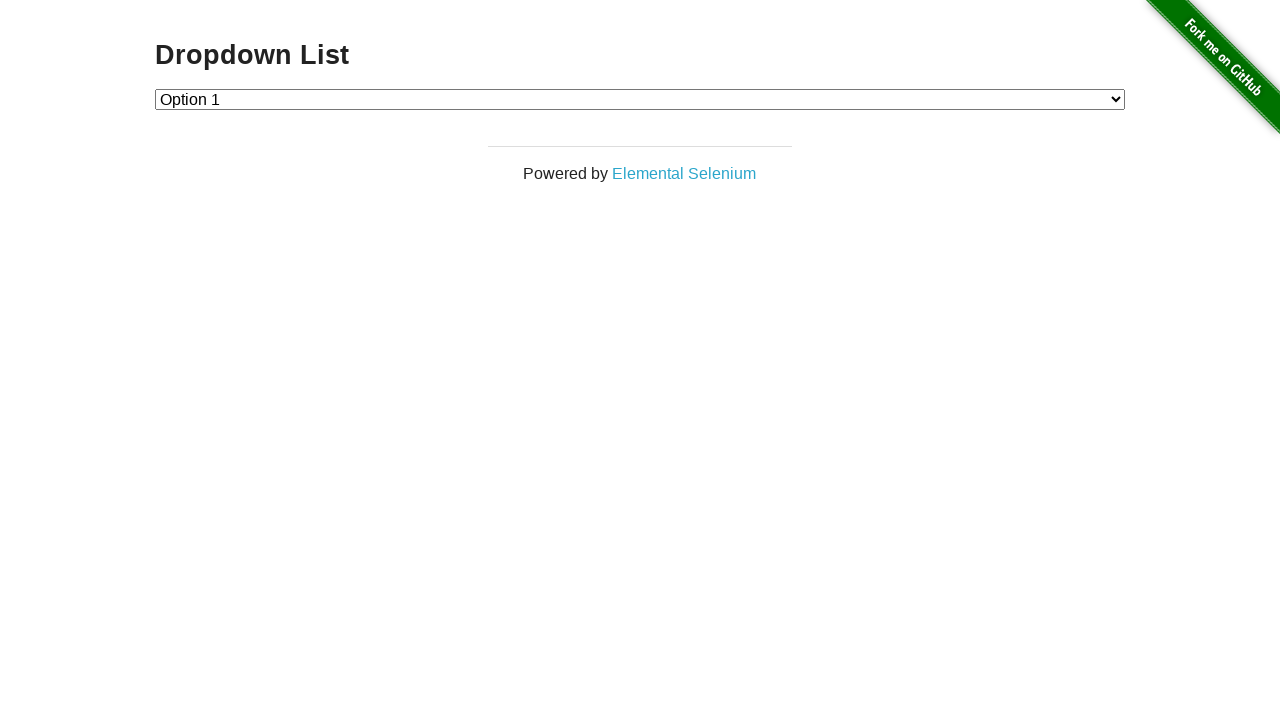